Tests clicking alert button and verifying link text using multiple reporter demonstrations

Starting URL: http://omayo.blogspot.com

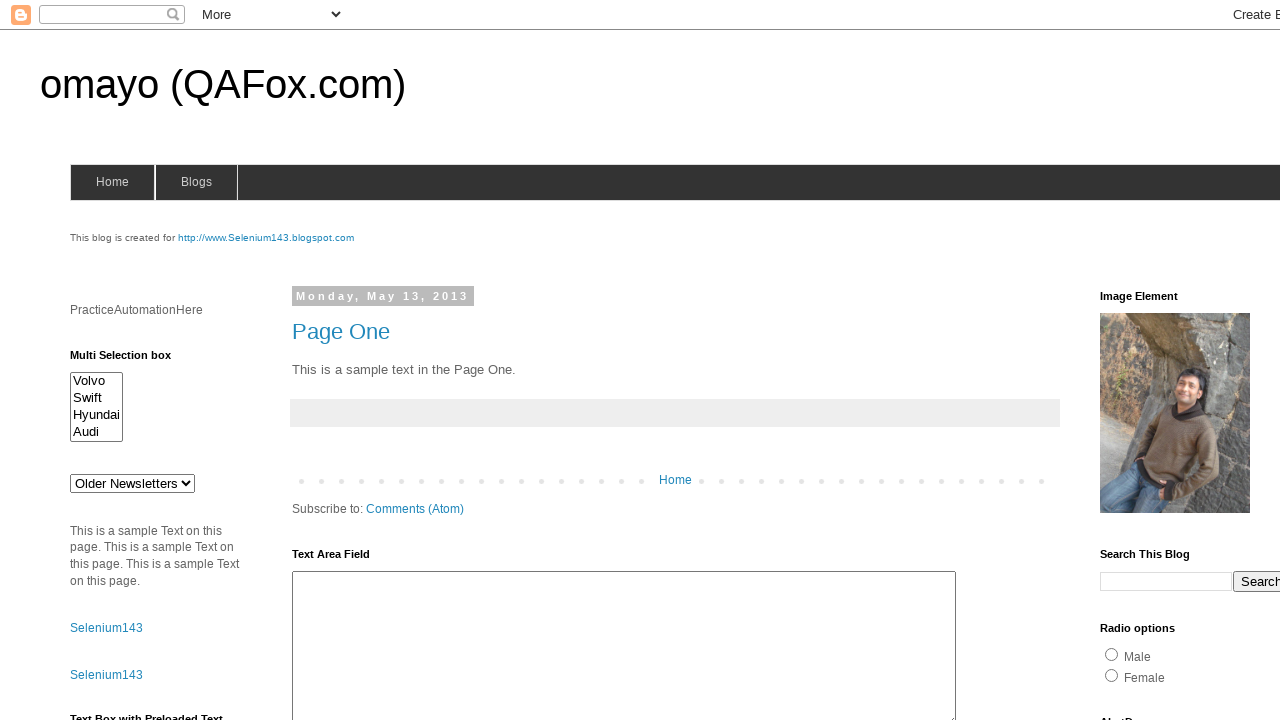

Clicked alert button using absolute xpath at (1154, 361) on xpath=/html/body/div[4]/div[2]/div[2]/div[2]/div[2]/div[2]/div[2]/div/div[4]/div
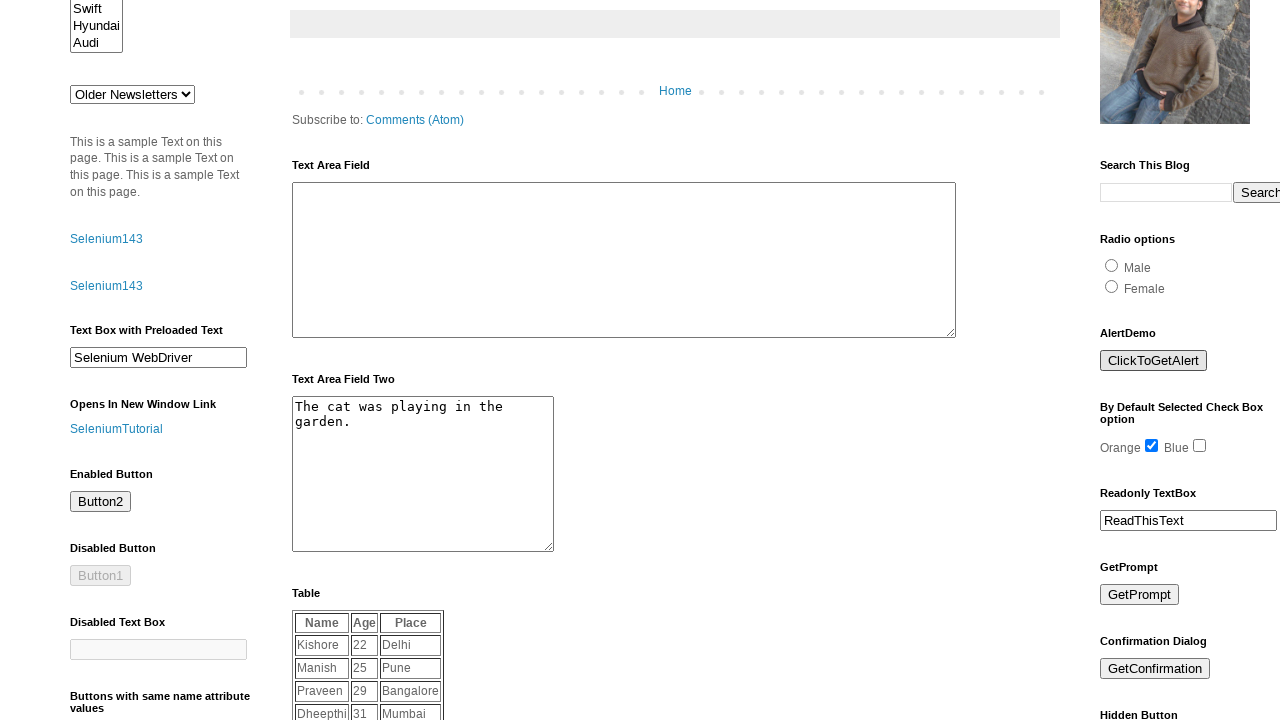

Set up alert dialog handler to accept alerts
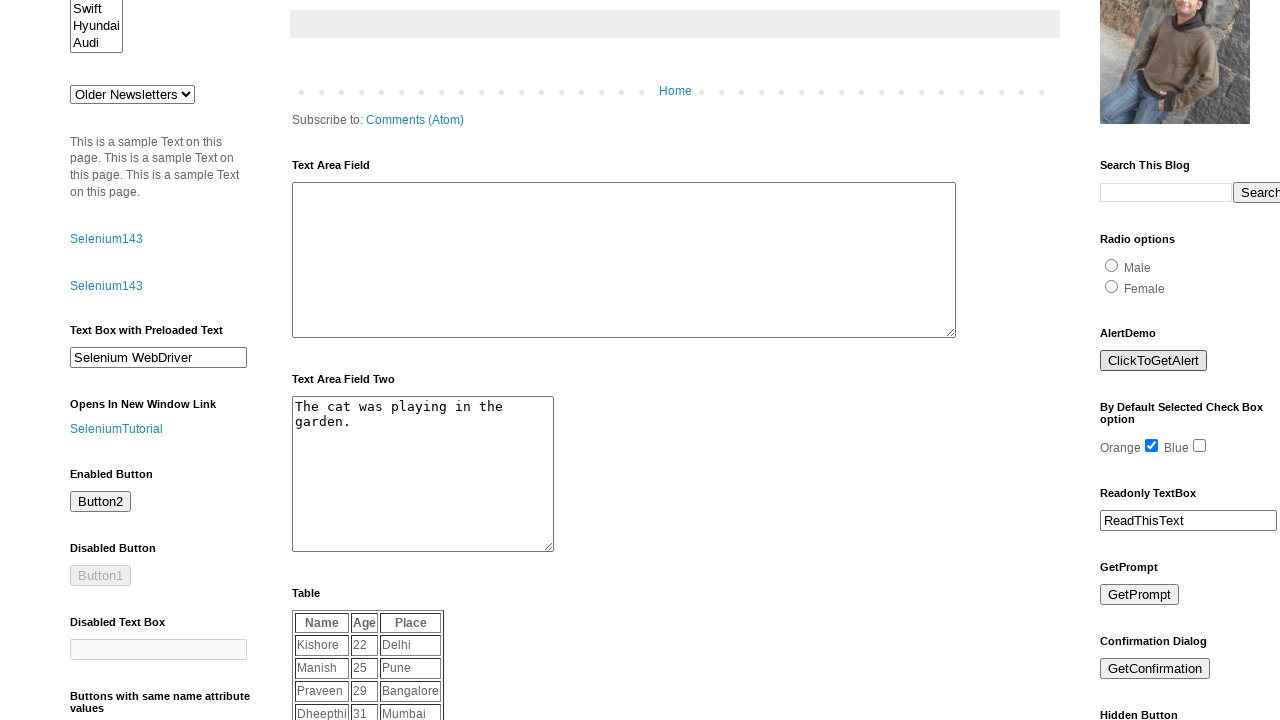

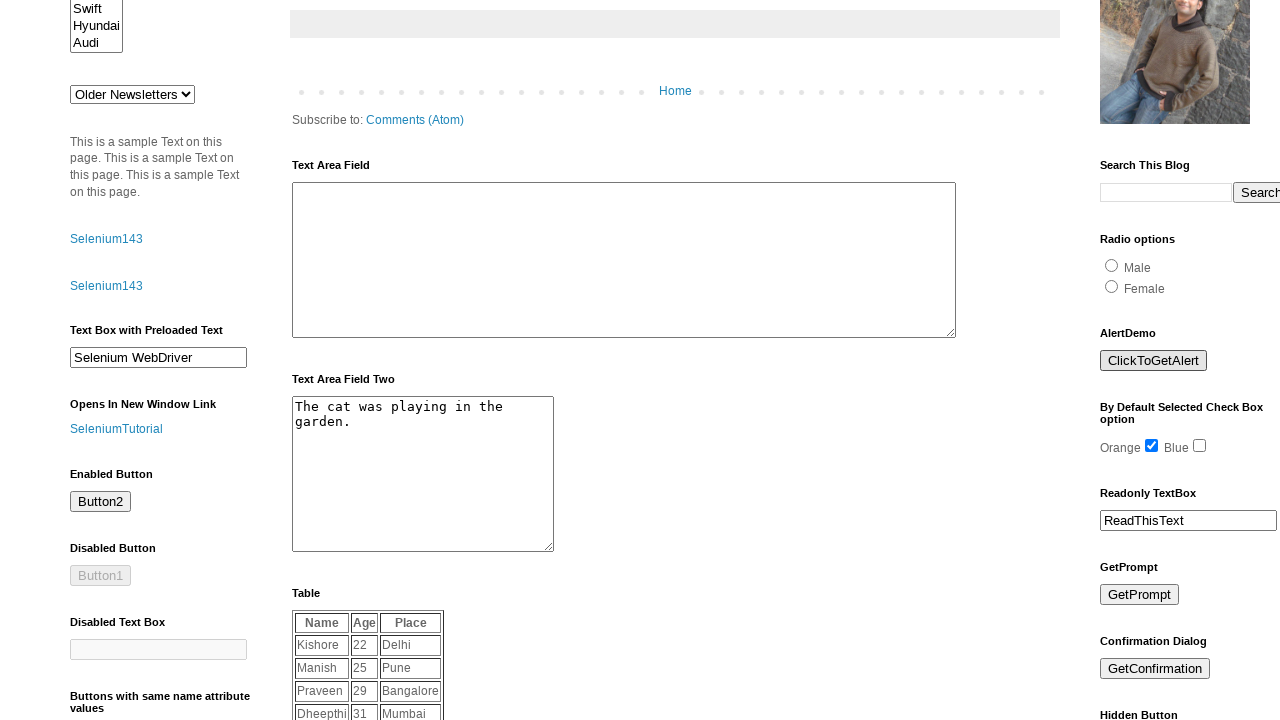